Tests drag and drop functionality by dragging element A to element B's position and verifying the swap occurred

Starting URL: https://the-internet.herokuapp.com/drag_and_drop

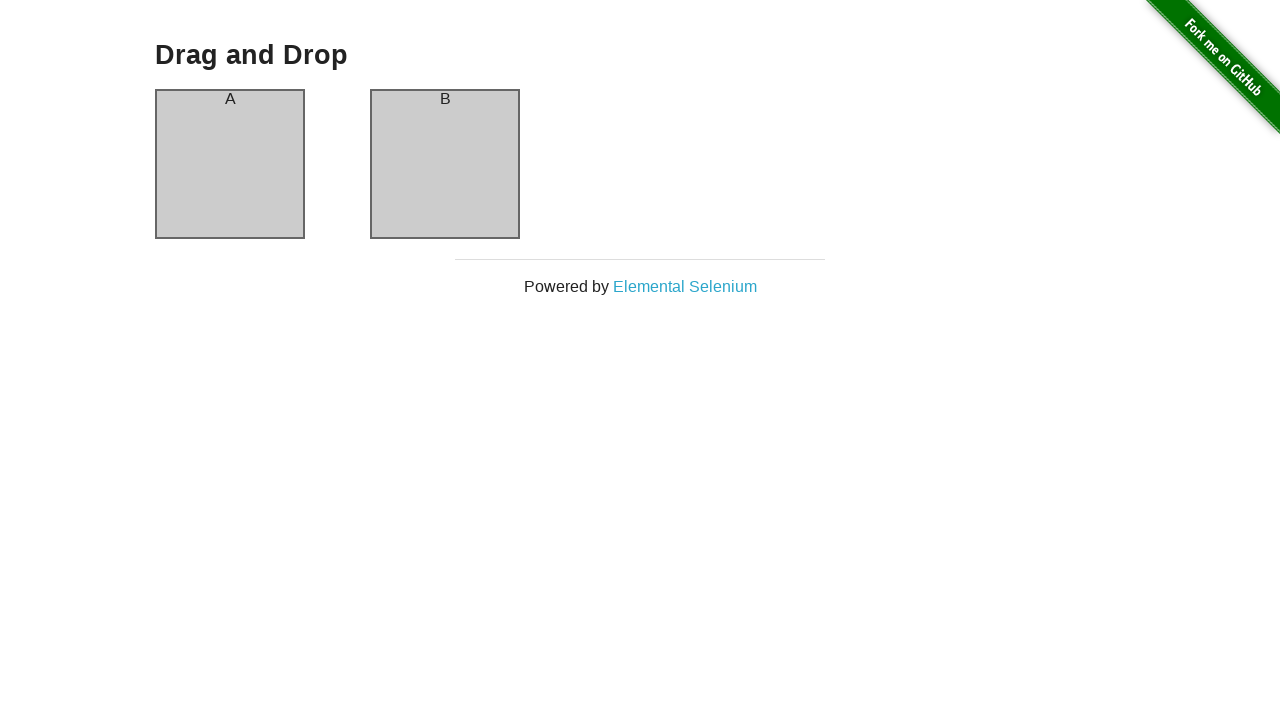

Located source element (column-a)
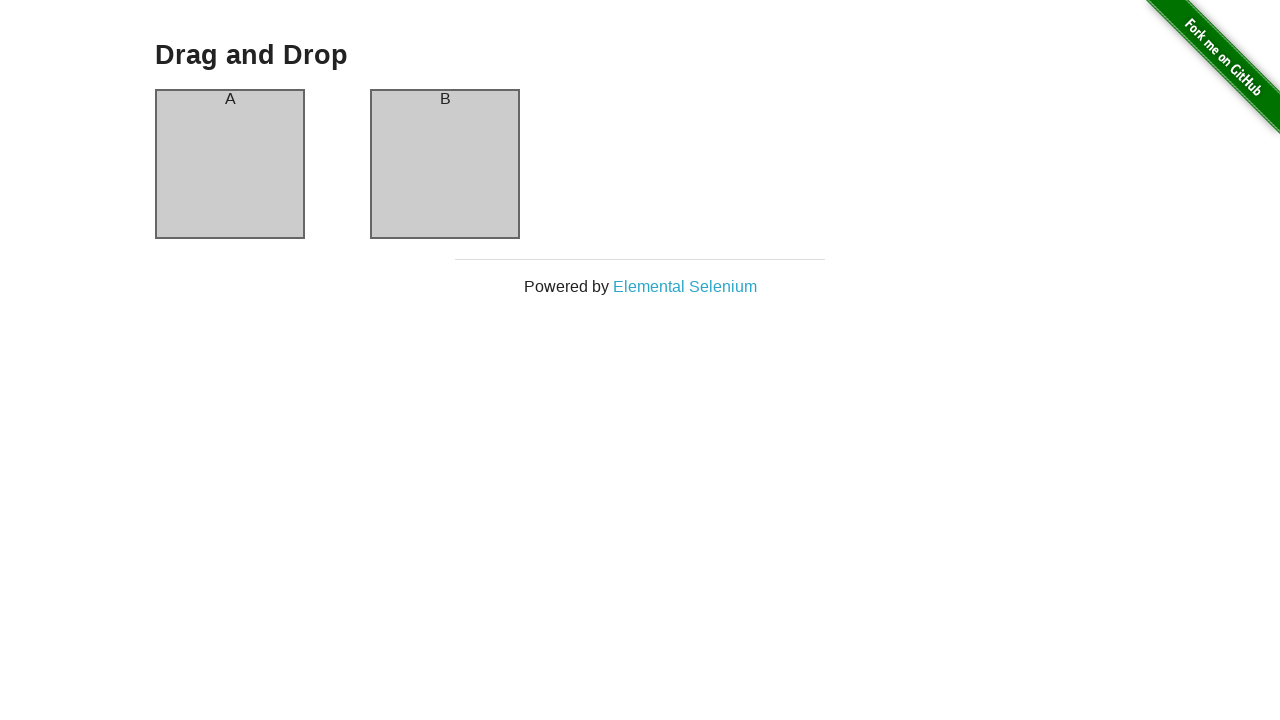

Located target element (column-b)
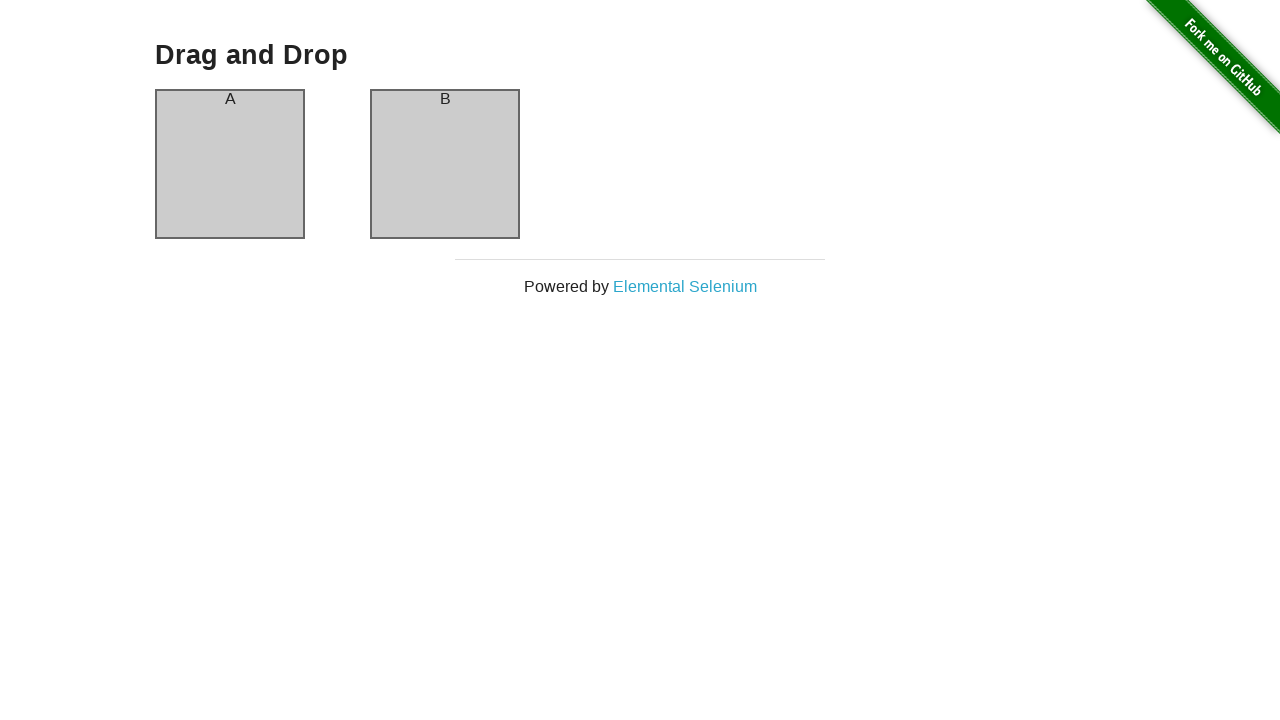

Dragged element A to element B's position at (445, 164)
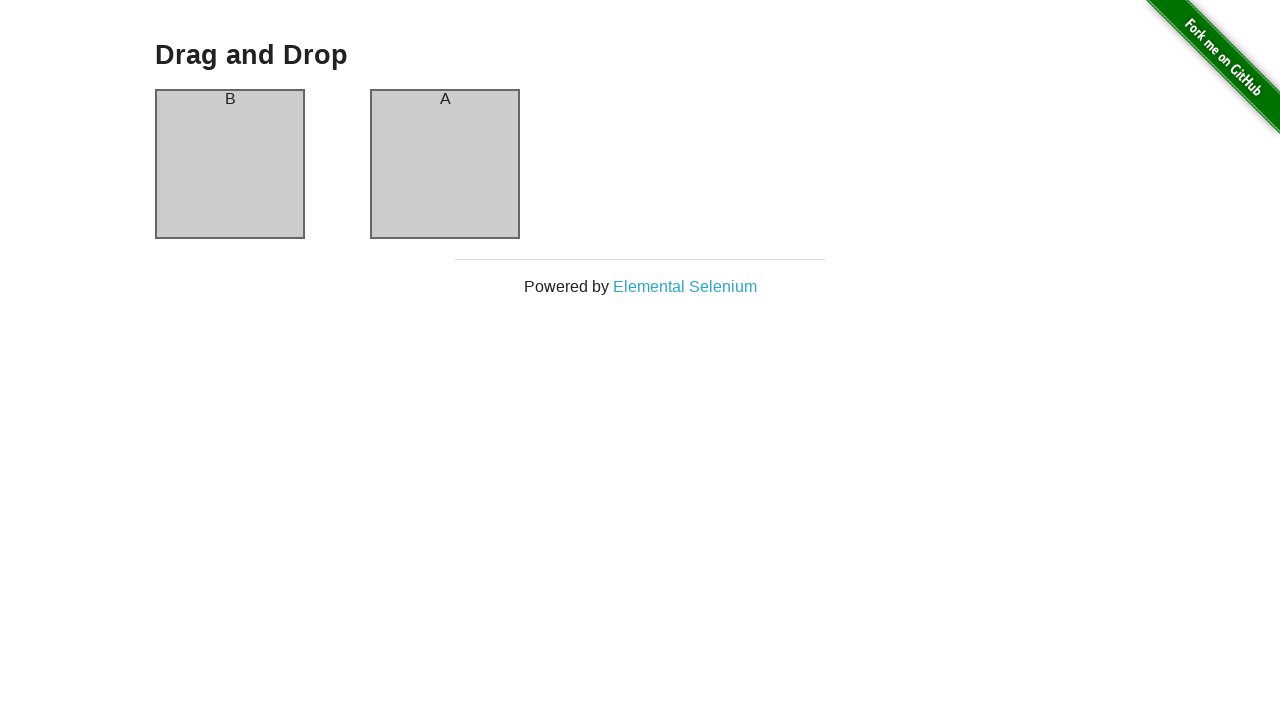

Retrieved text content from column-a after drag and drop
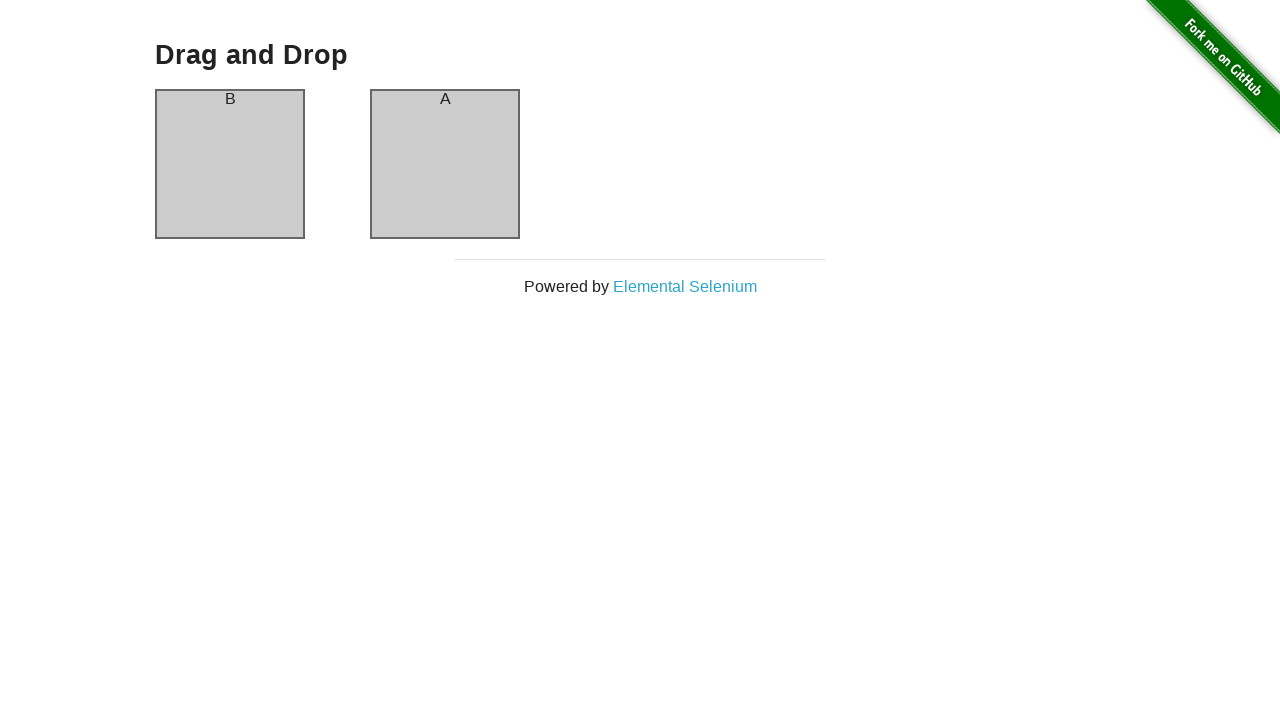

Verified drag and drop successful: column-a now contains 'B'
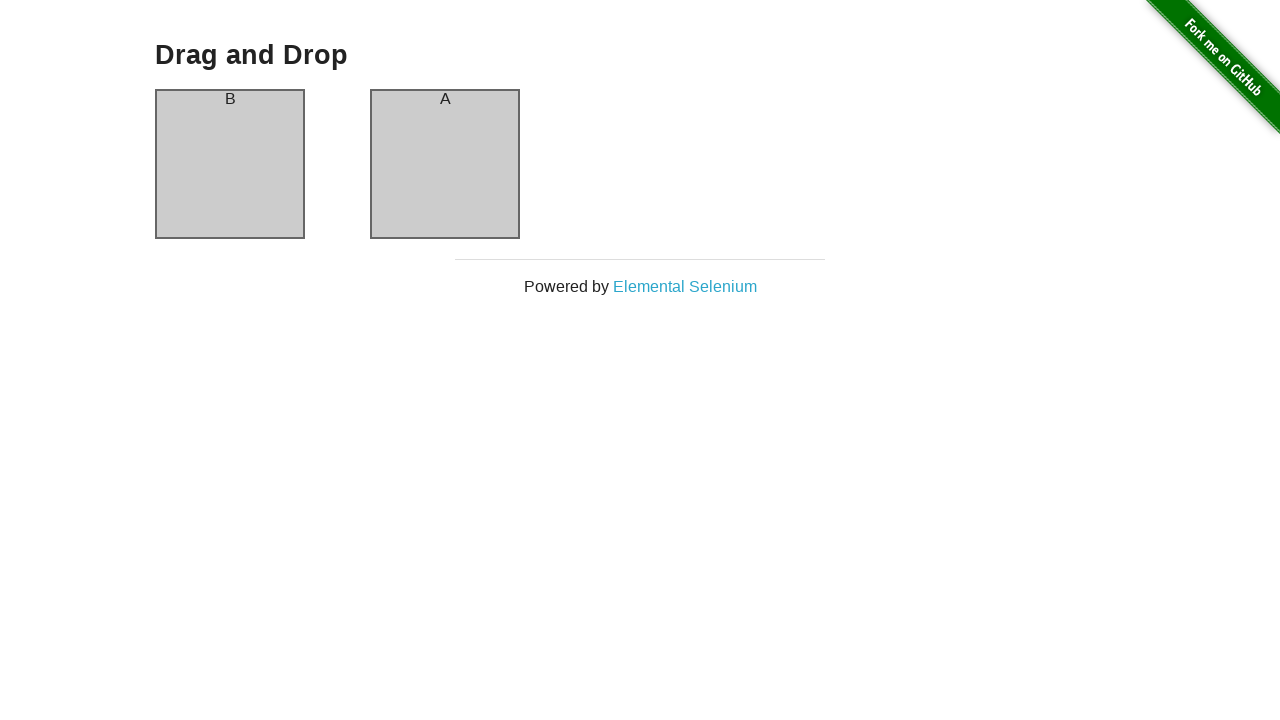

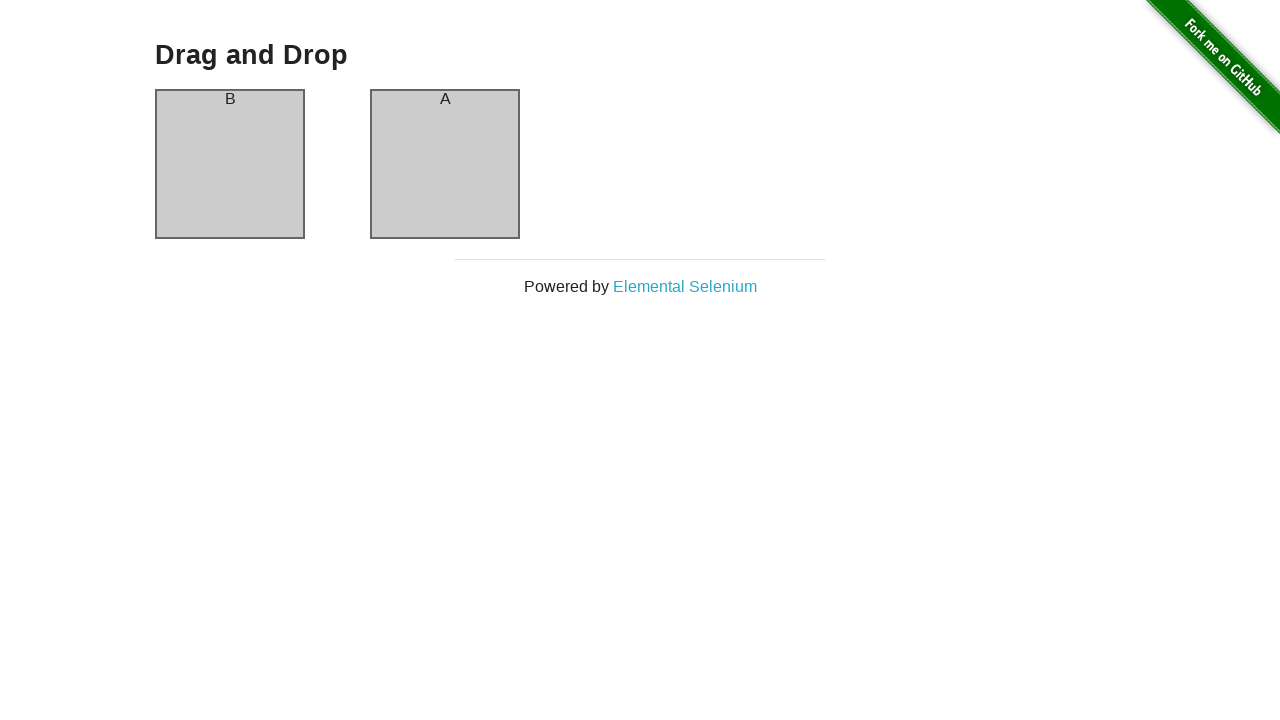